Tests multi-window handling by opening a new browser window, switching to it, and clicking on a Downloads link in the new window.

Starting URL: https://demo.automationtesting.in/Windows.html

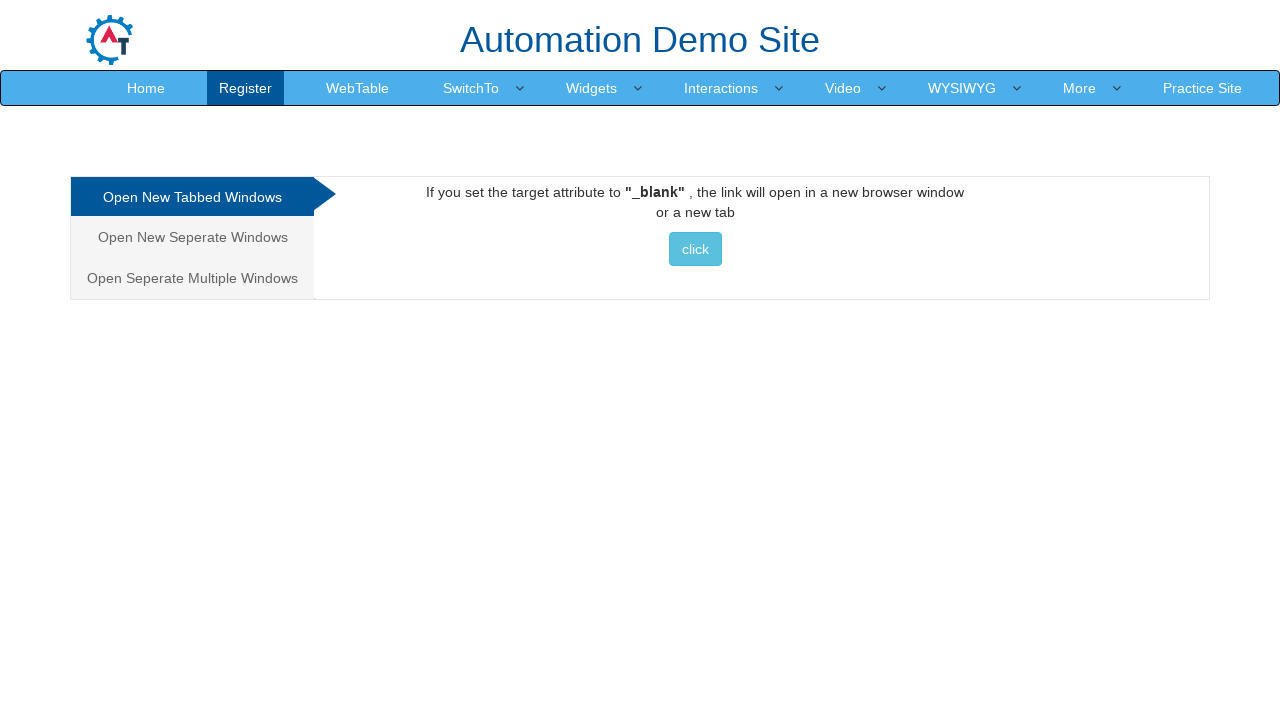

Clicked on 'Open New Seperate Windows' link at (192, 237) on xpath=//a[text()='Open New Seperate Windows']
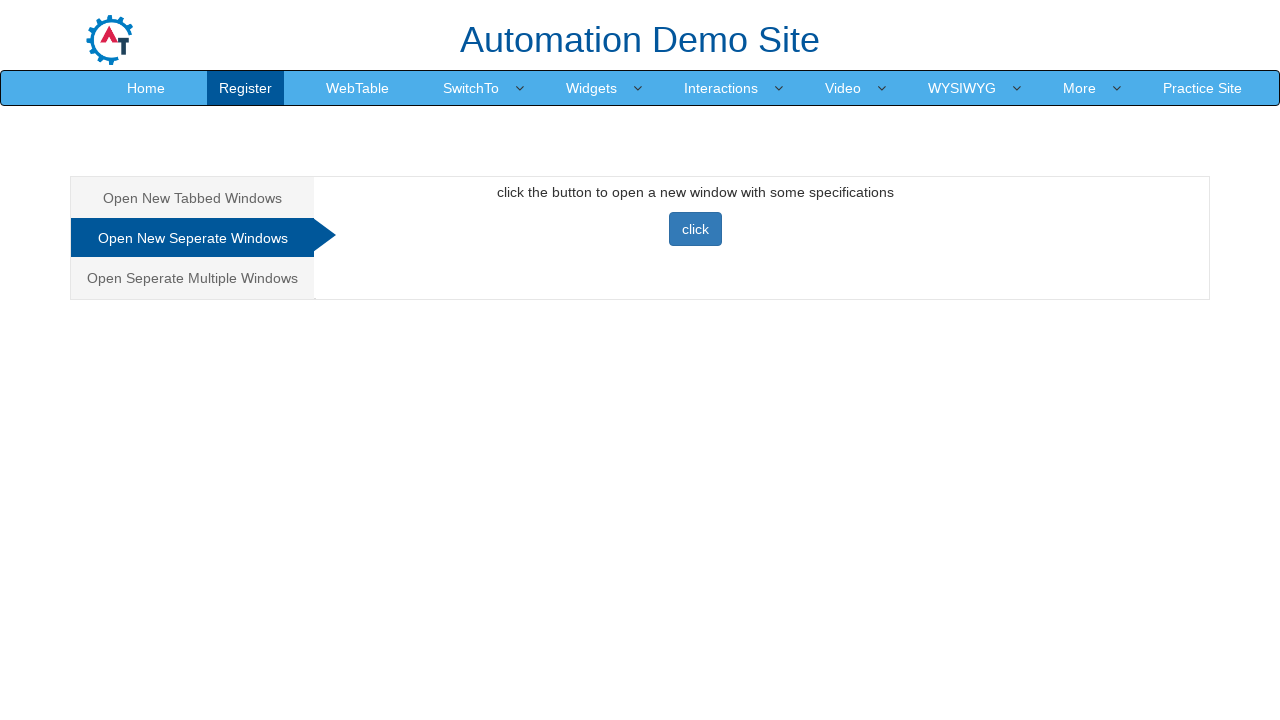

Clicked button to open new window at (695, 229) on button.btn.btn-primary
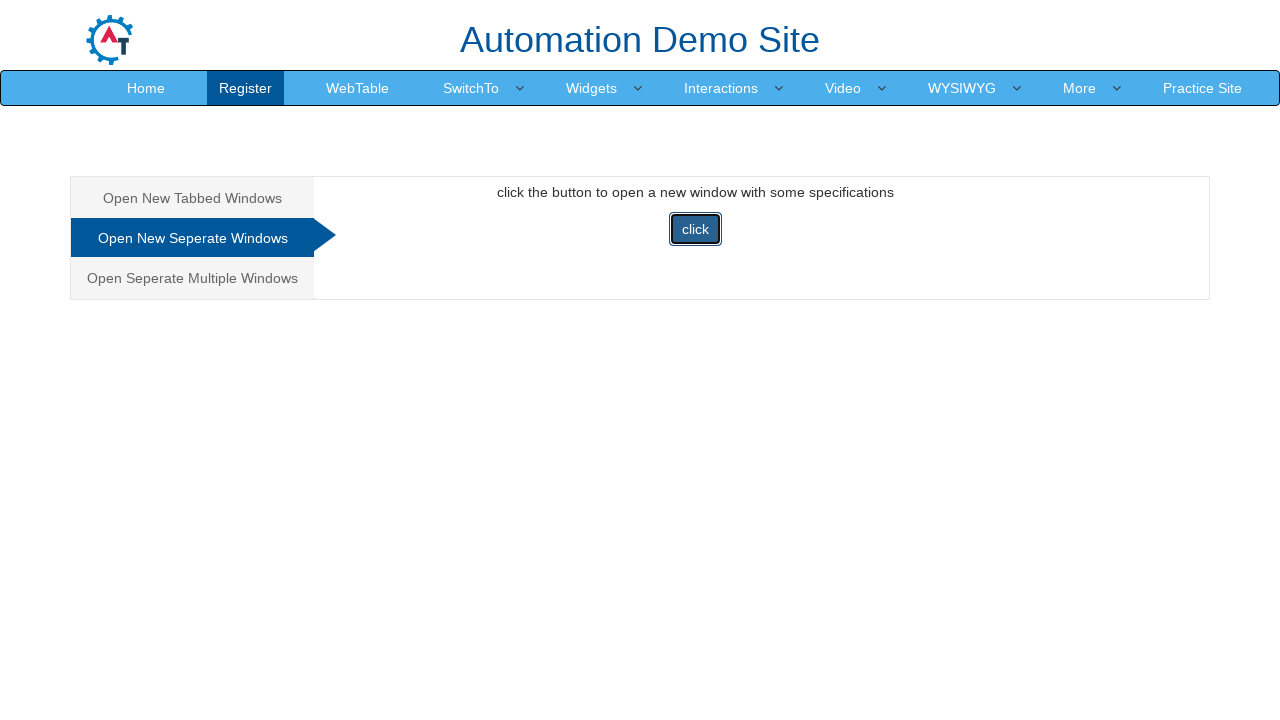

Obtained reference to newly opened window
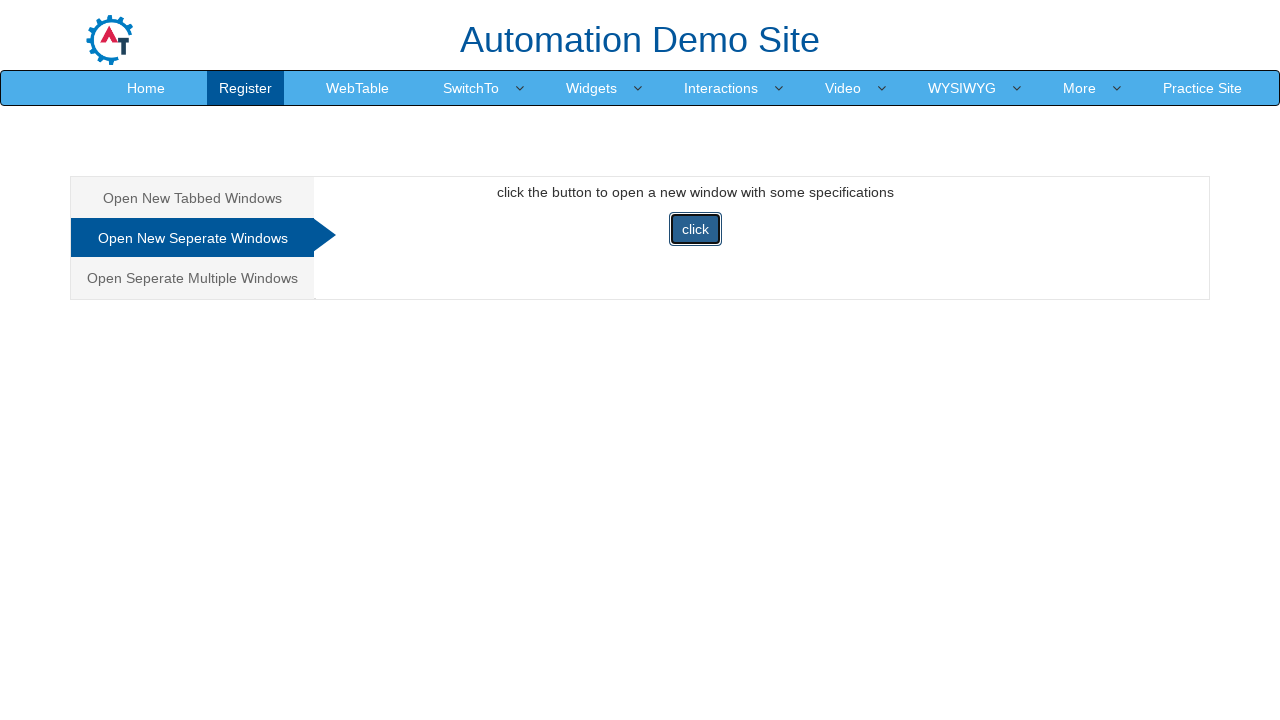

New window finished loading
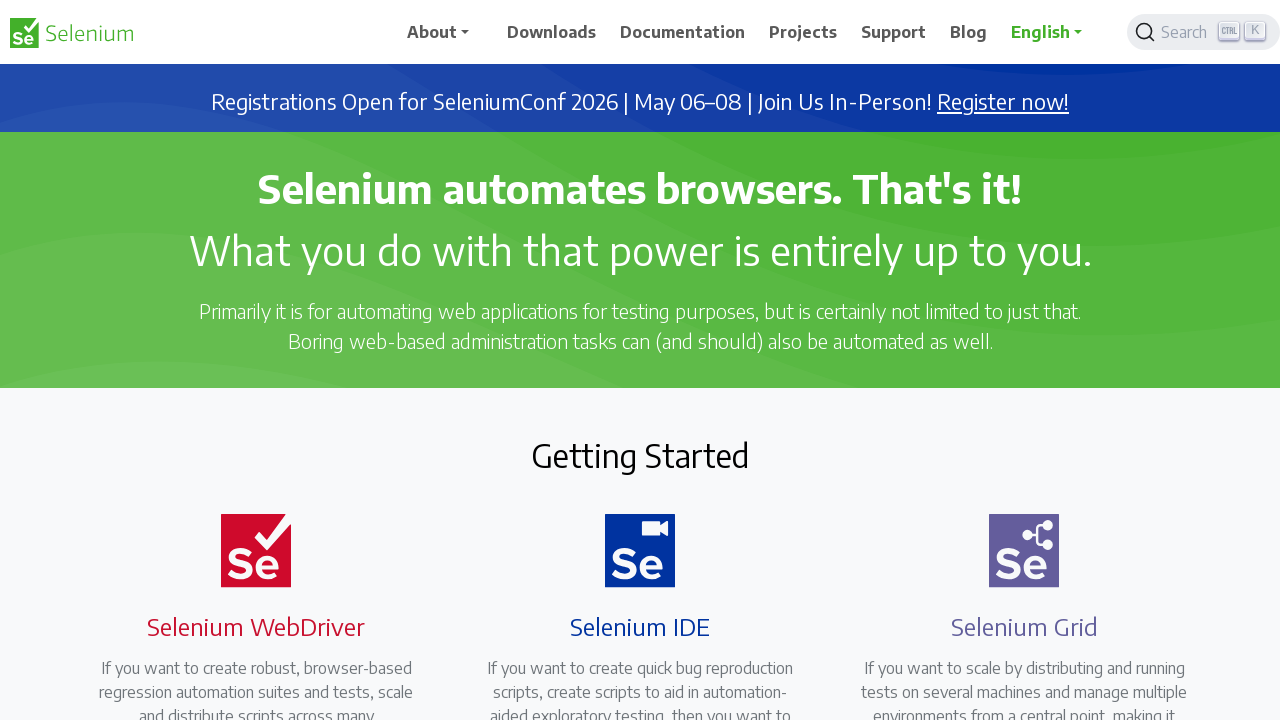

Clicked on 'Downloads' link in the new window at (552, 32) on xpath=//span[text()='Downloads']
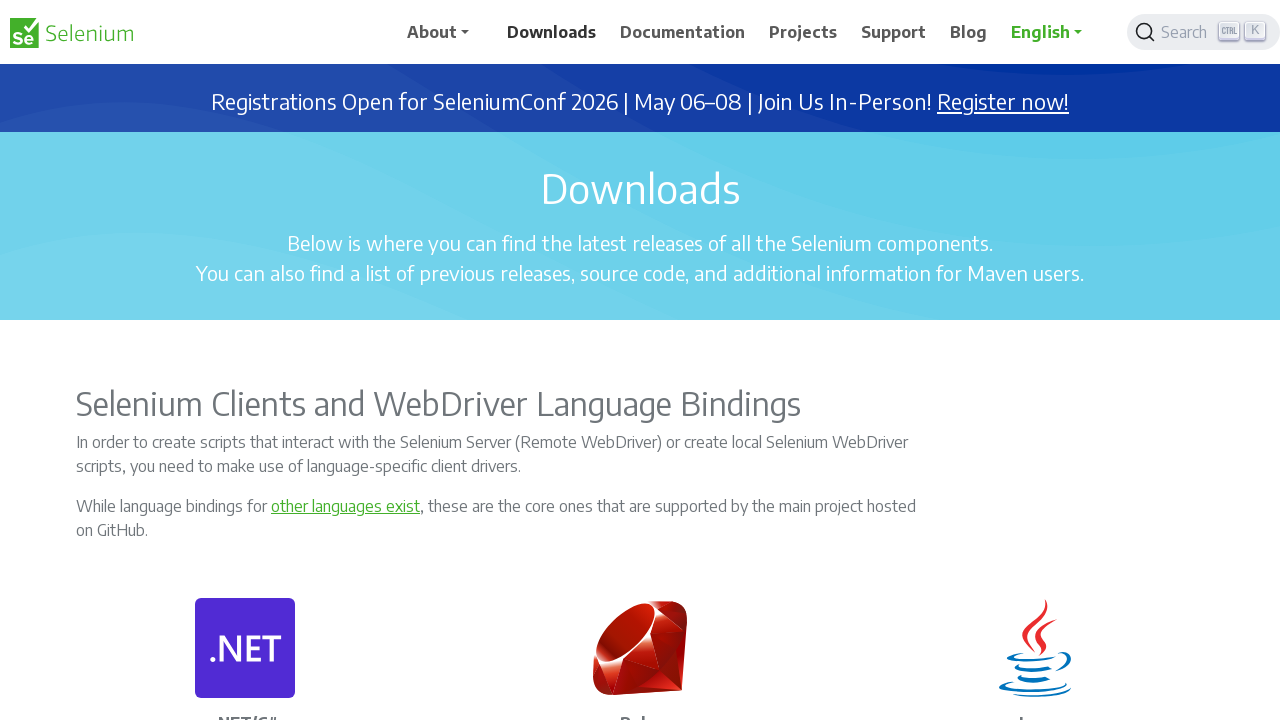

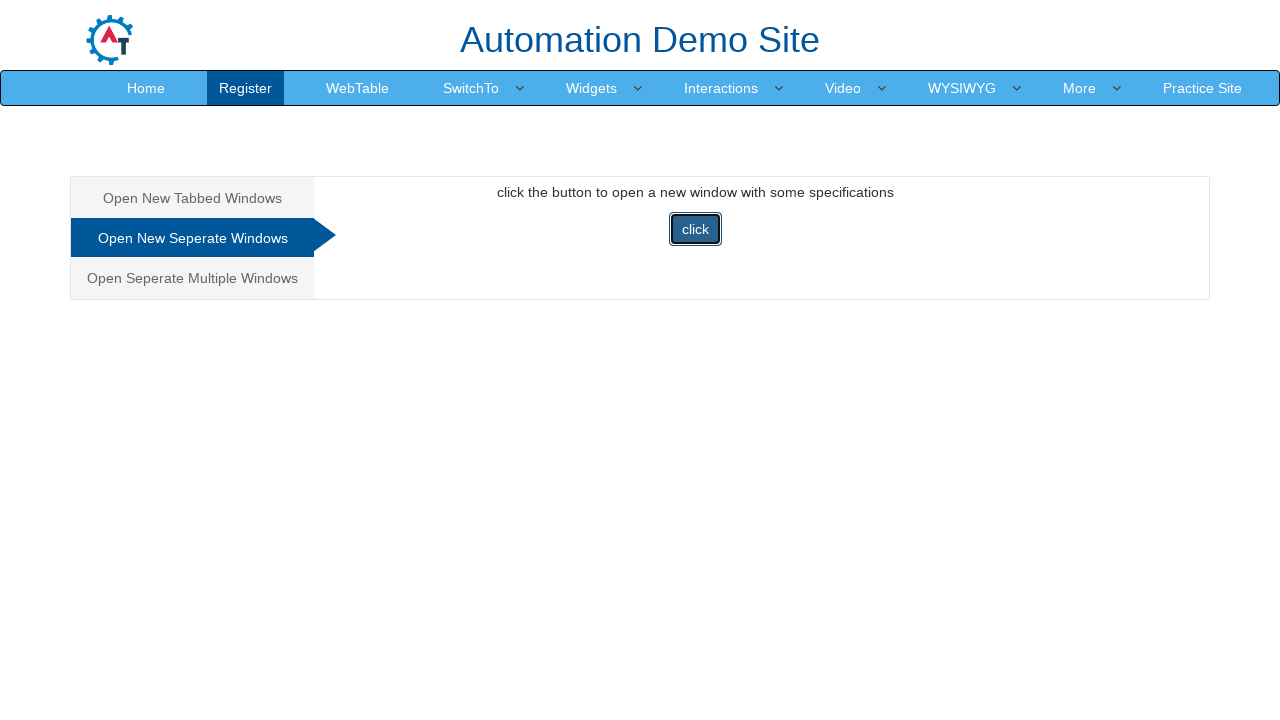